Tests hover functionality by hovering over an avatar element and verifying that the caption/additional information becomes visible.

Starting URL: http://the-internet.herokuapp.com/hovers

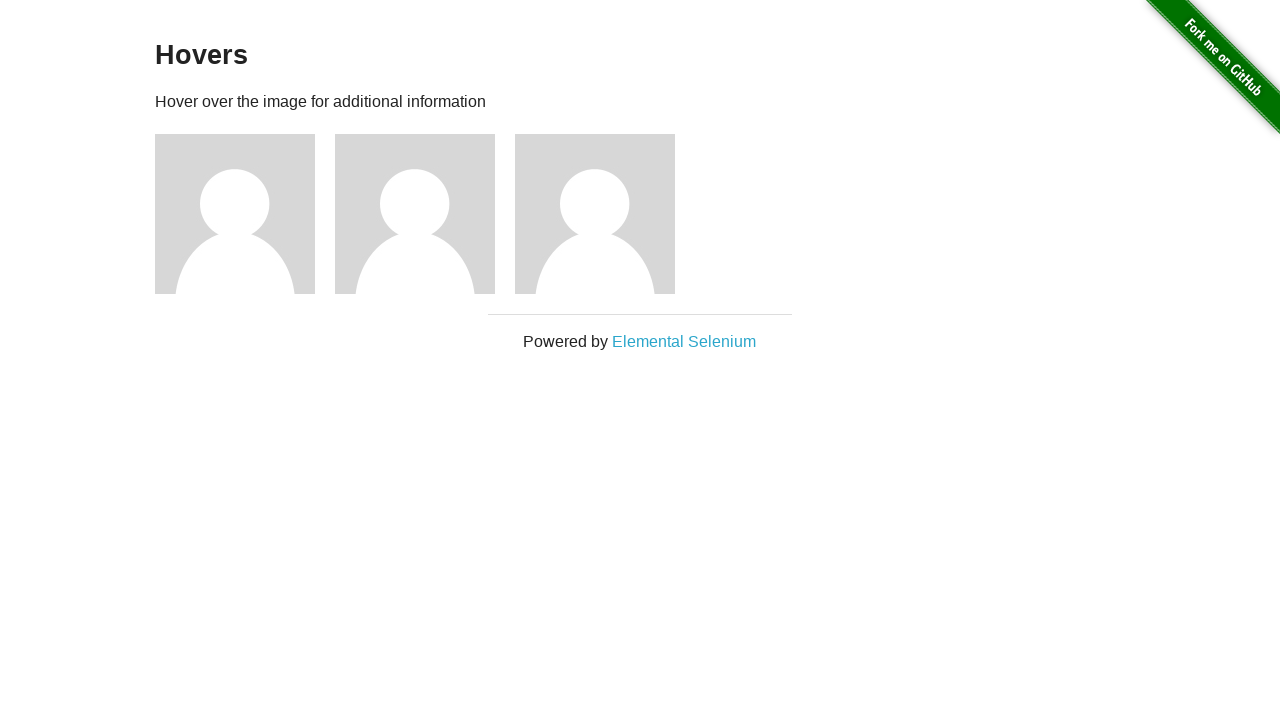

Located the first avatar figure element
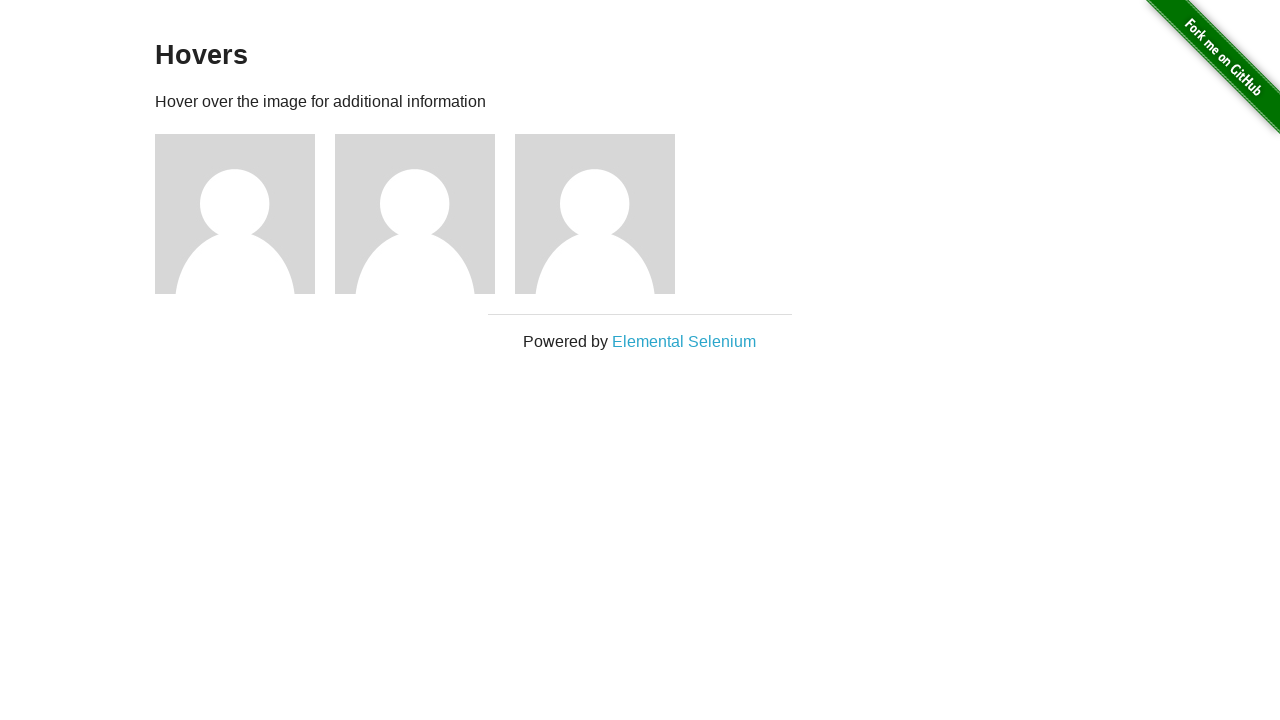

Hovered over the avatar element to trigger hover effect at (245, 214) on .figure >> nth=0
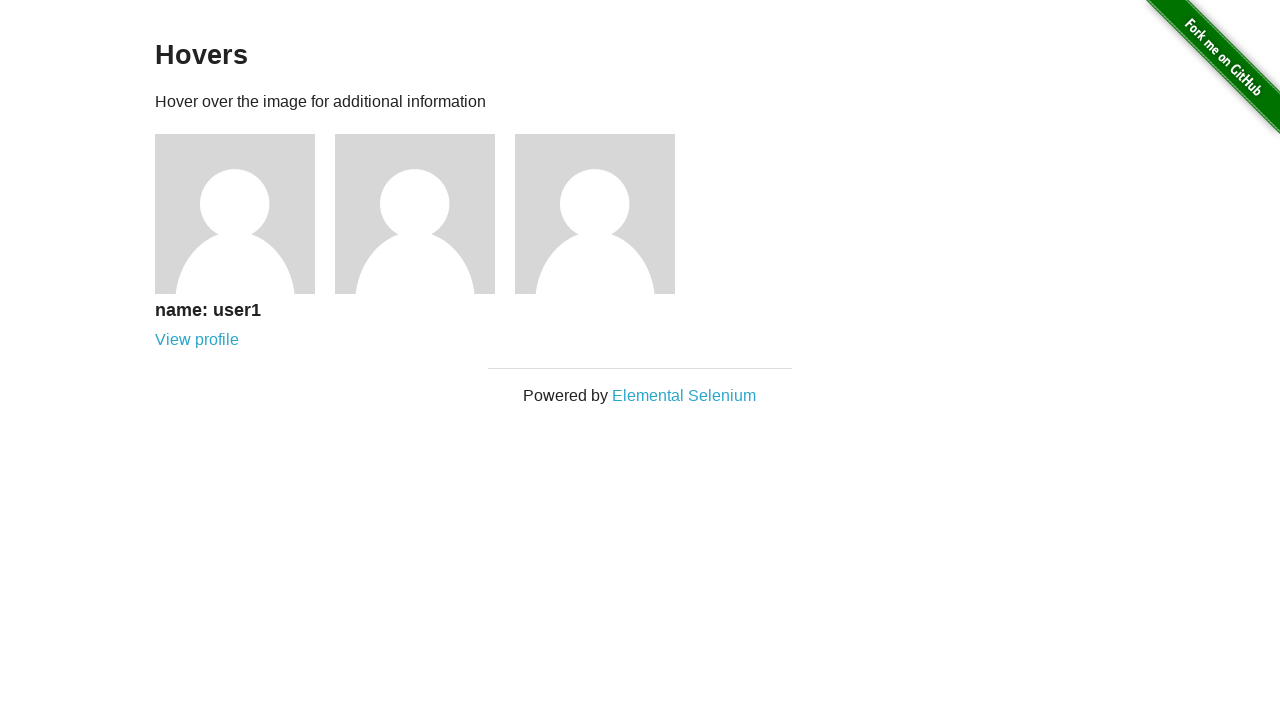

Located the first avatar figcaption element
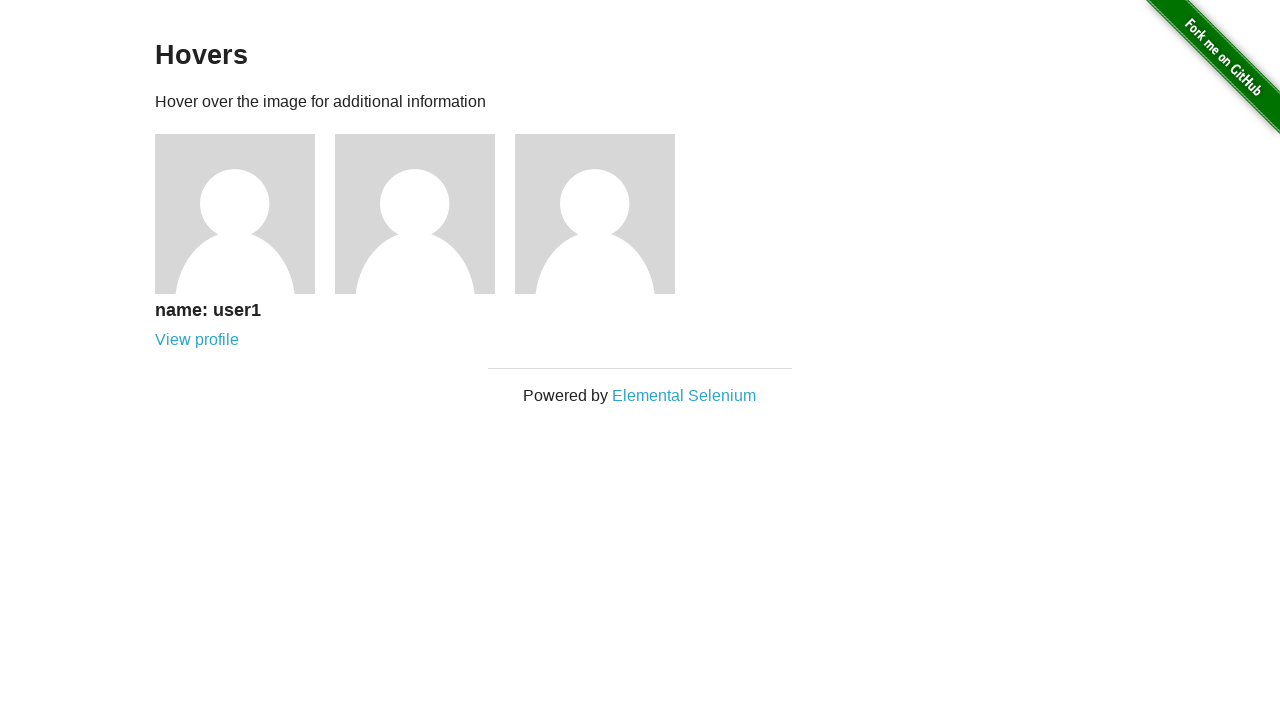

Verified that the avatar caption is now visible after hover
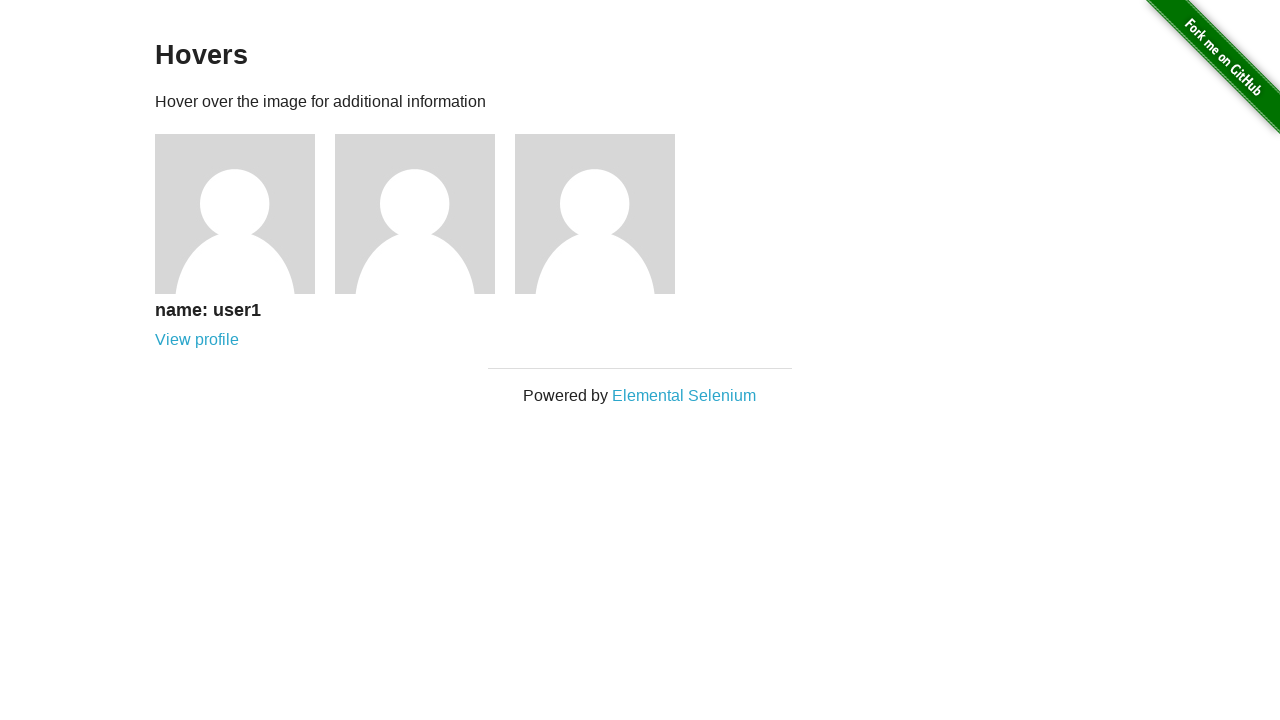

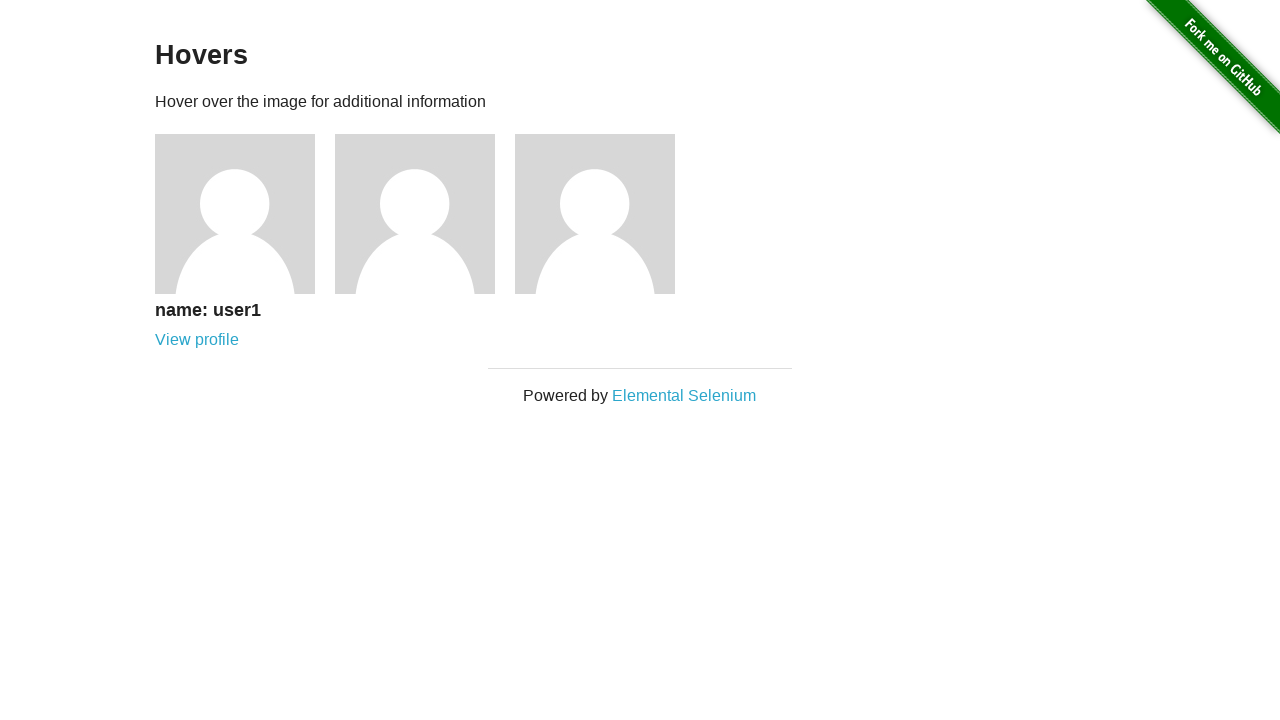